Tests that the blog page on a knowledge portal loads correctly by checking for page elements like H1 headings and verifying there are no page errors.

Starting URL: https://glec-website.vercel.app/knowledge/blog

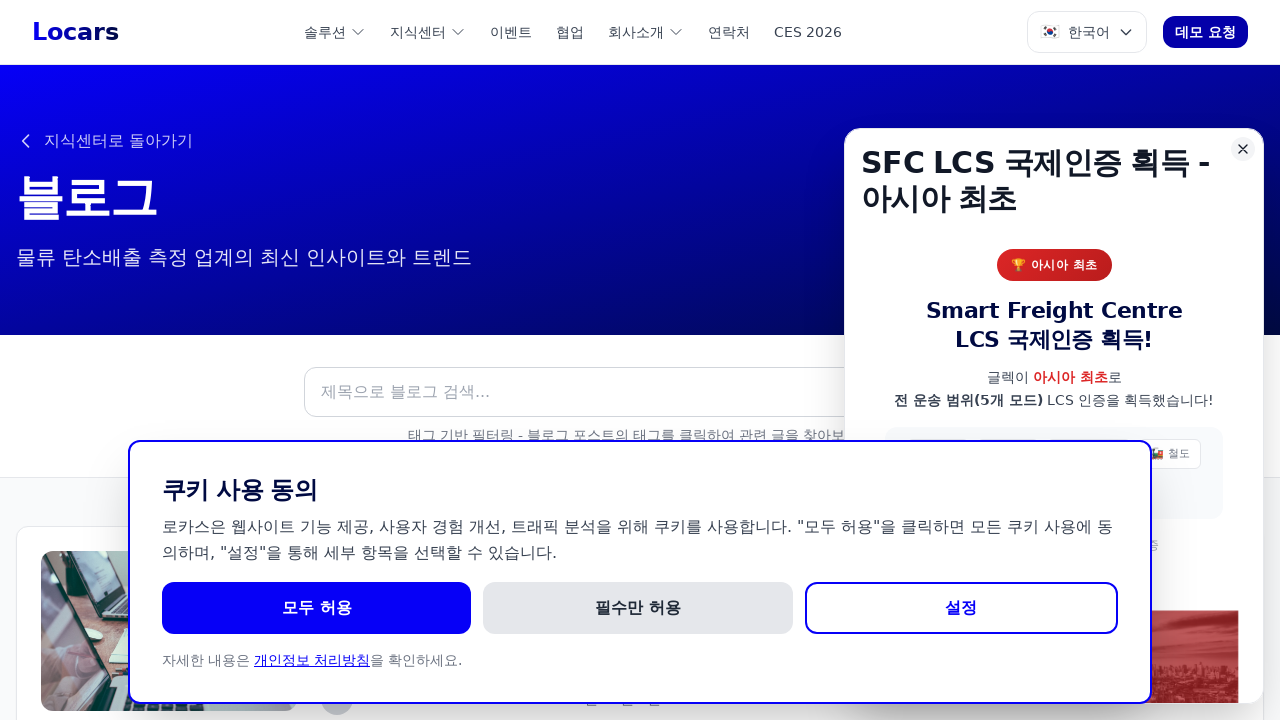

Navigated to blog page at https://glec-website.vercel.app/knowledge/blog
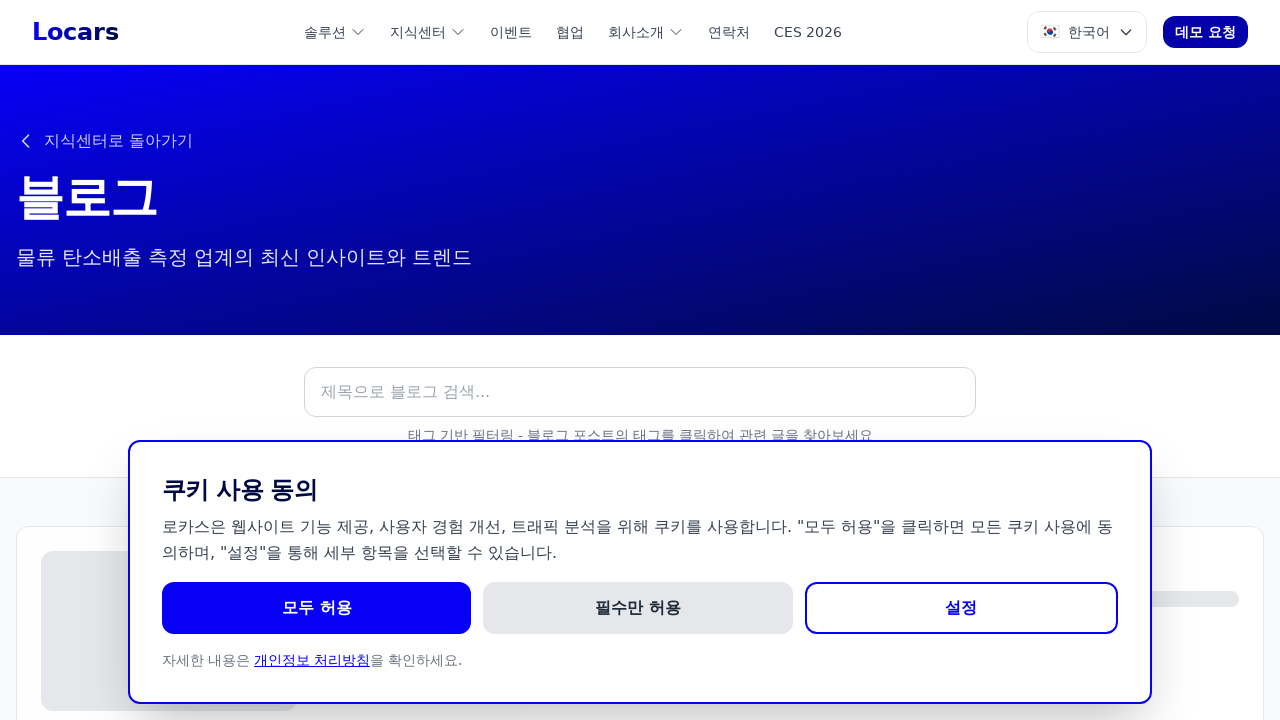

Page fully loaded with network idle state
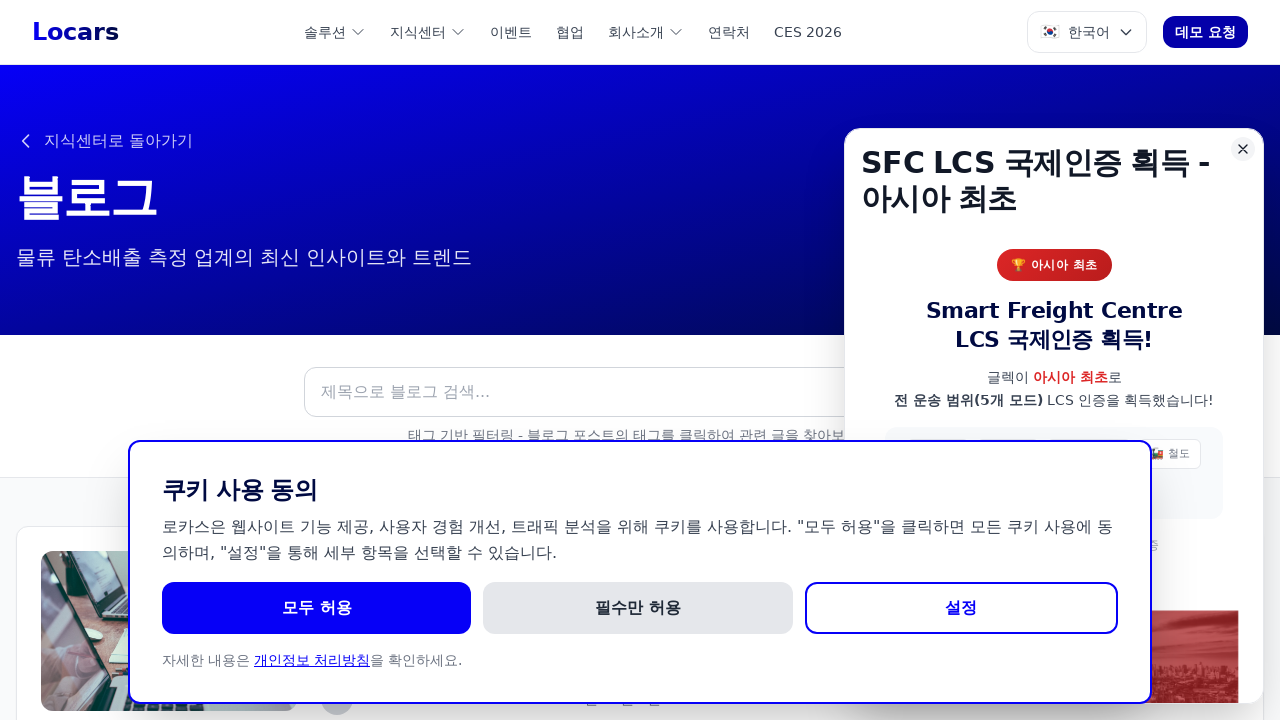

Found 1 H1 element(s) on the blog page
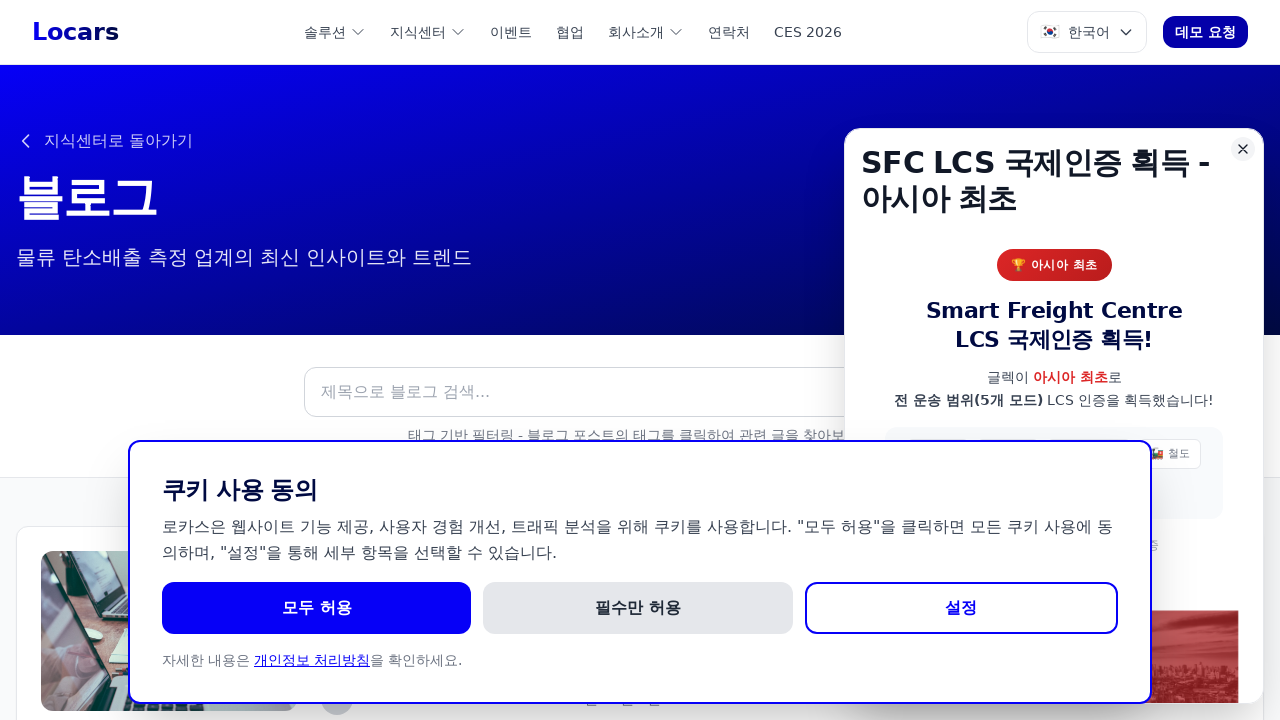

Verified that at least one H1 element exists
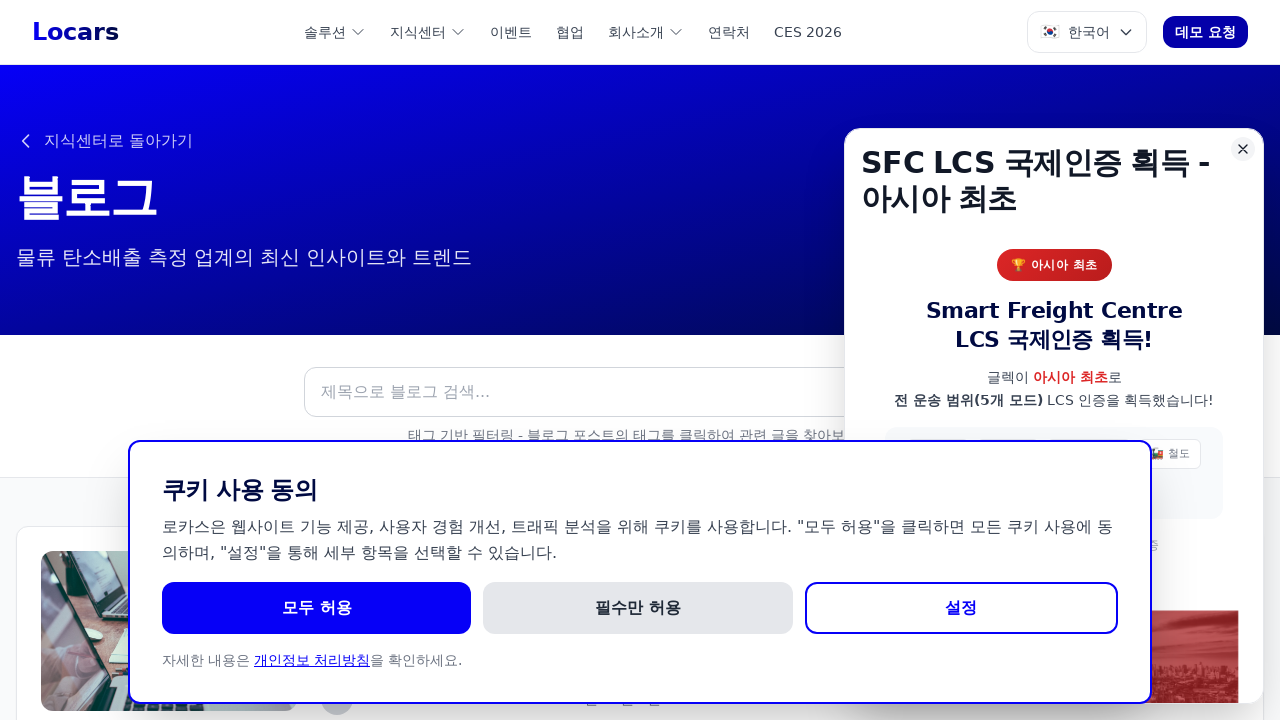

Retrieved body text content from page
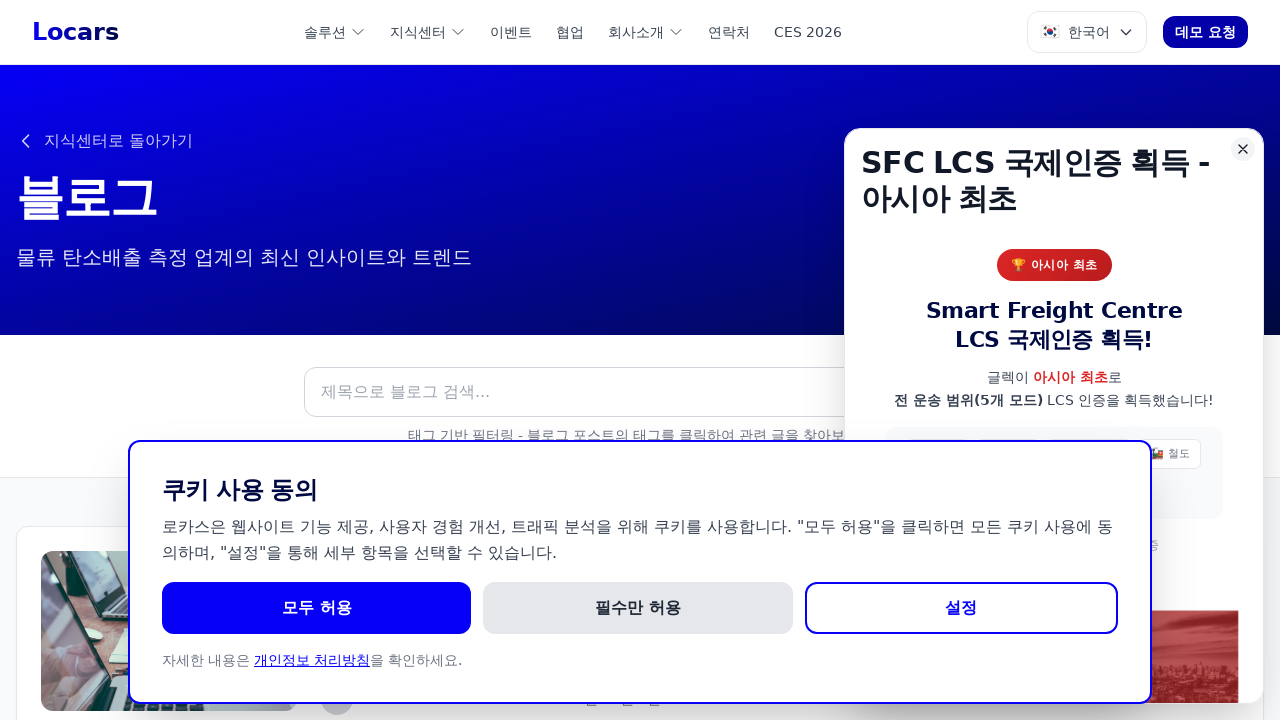

Verified that no application error is displayed on the page
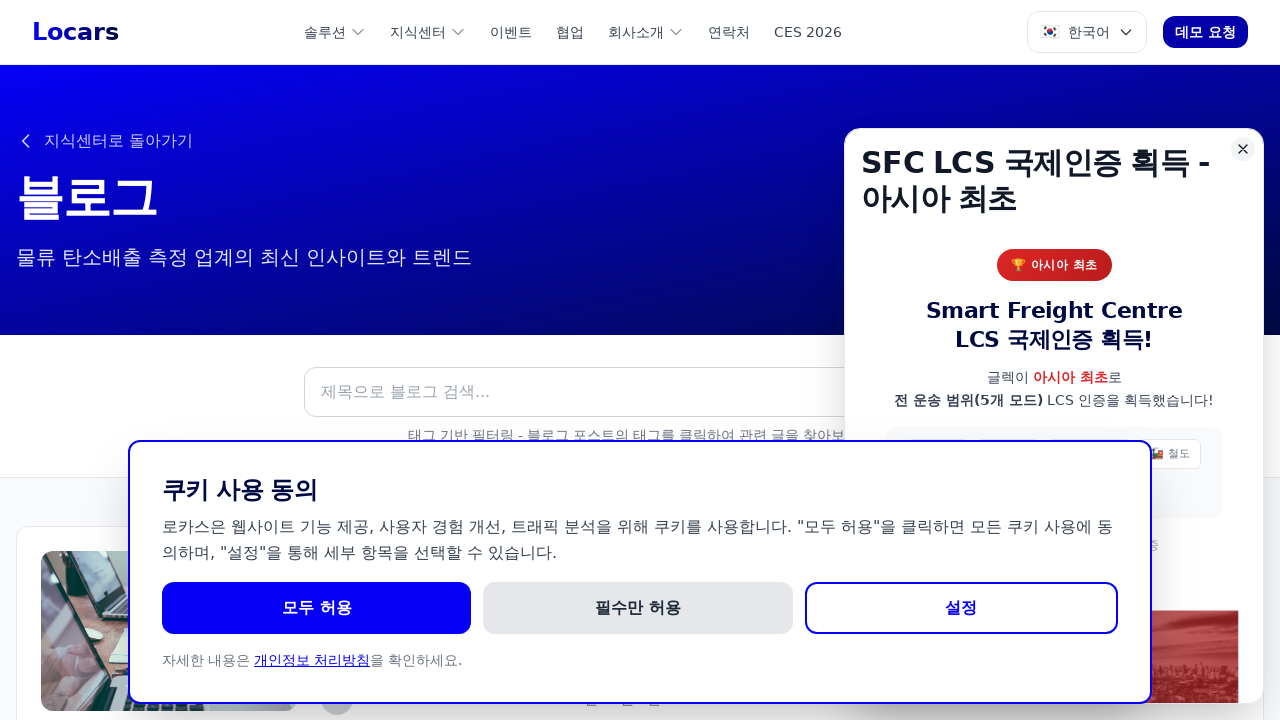

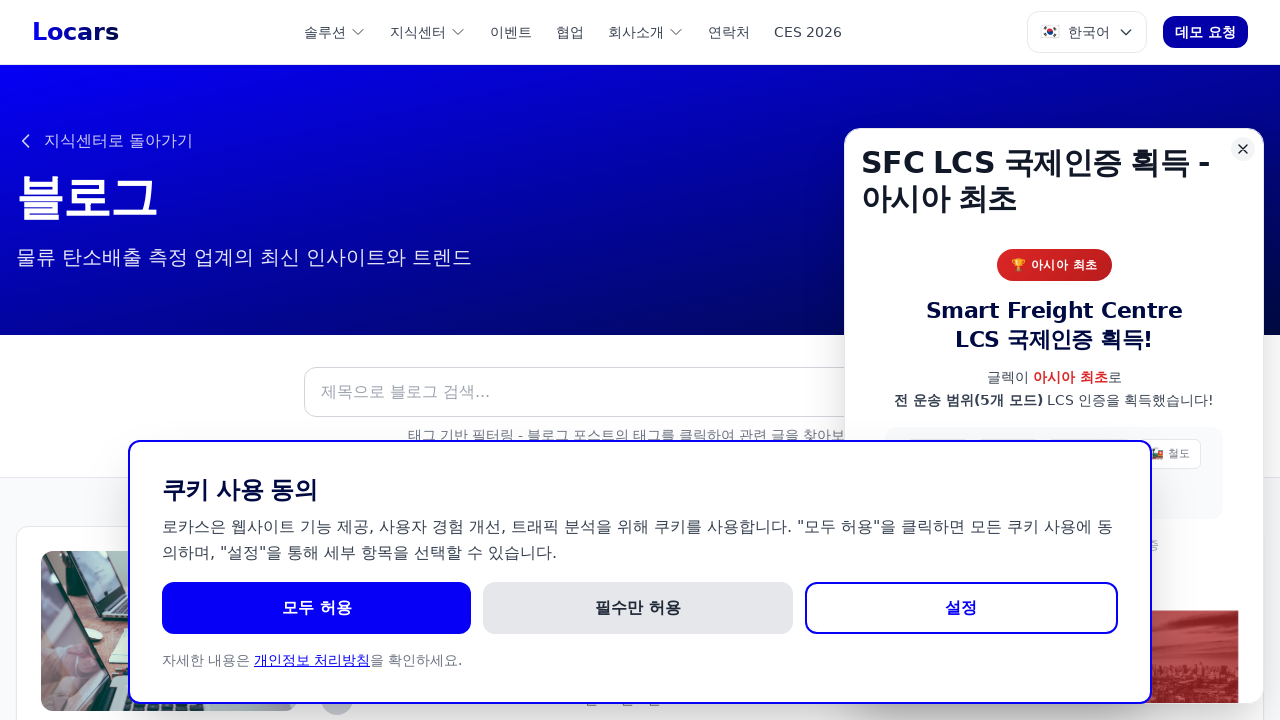